Tests that ASCII art is displayed in console when demo mode is active and Monday is selected.

Starting URL: https://wake.fail/?demo=true

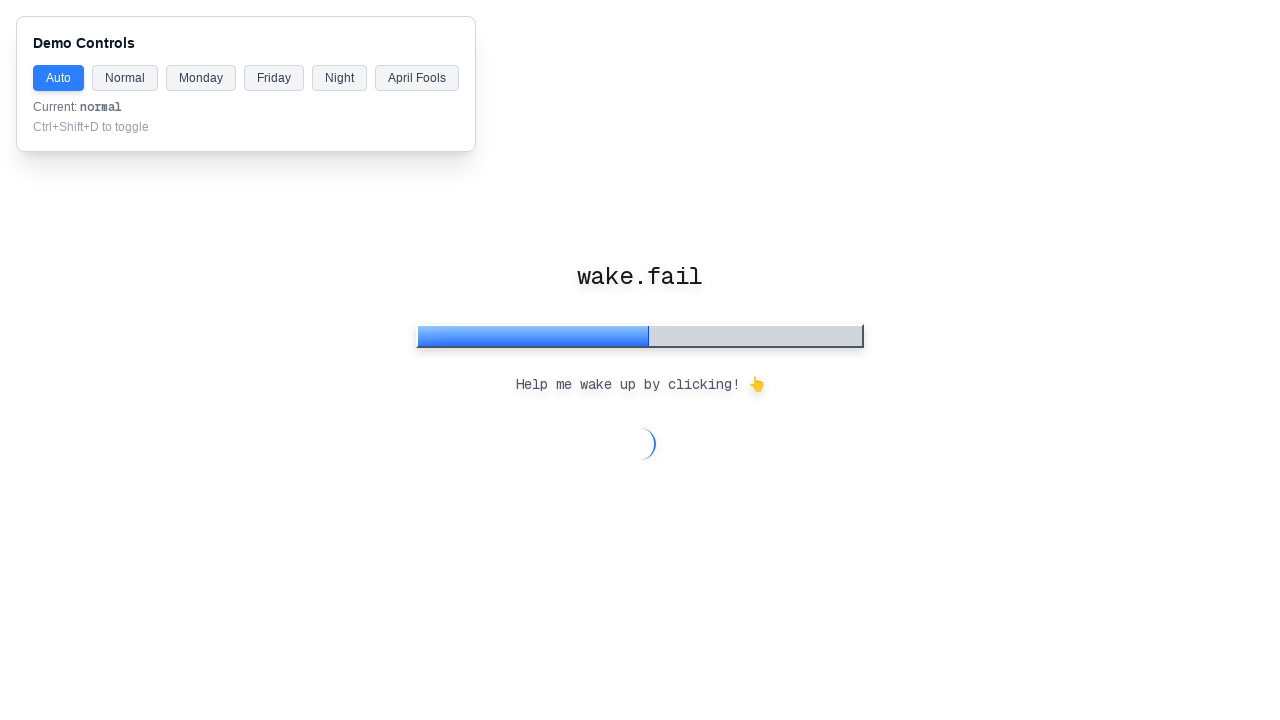

Set up console message listener
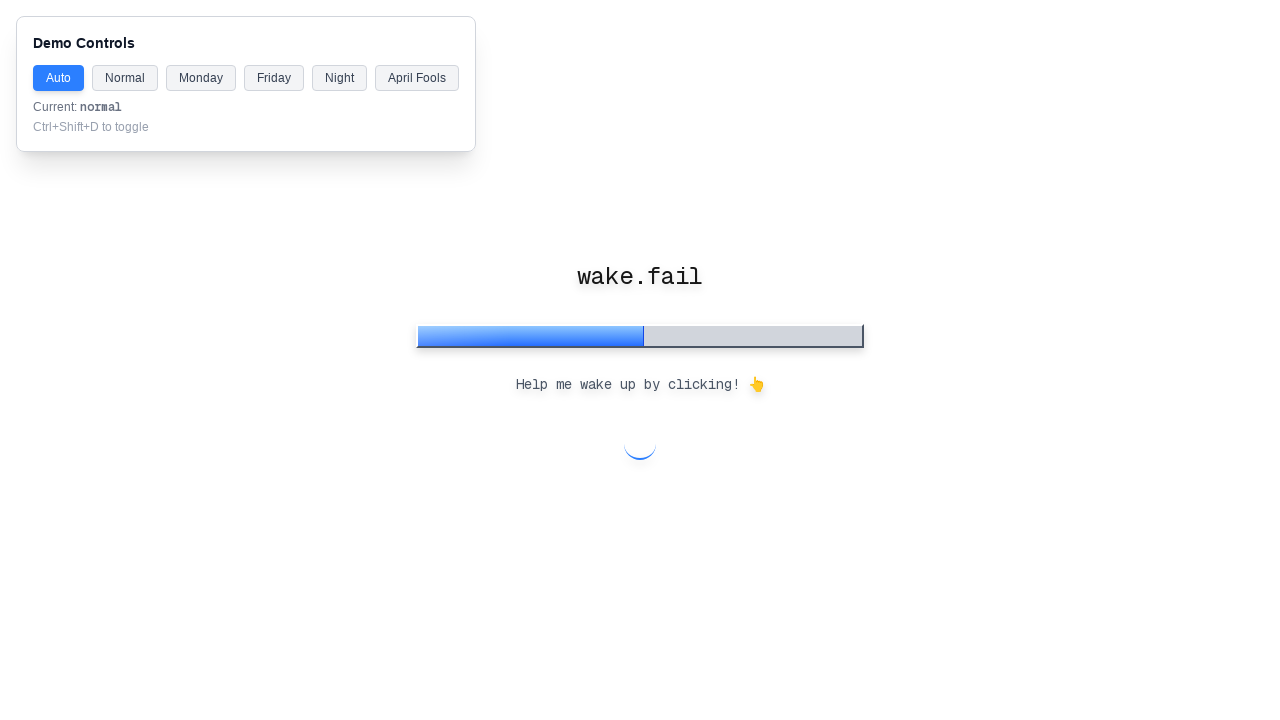

Waited for page to fully load with networkidle state
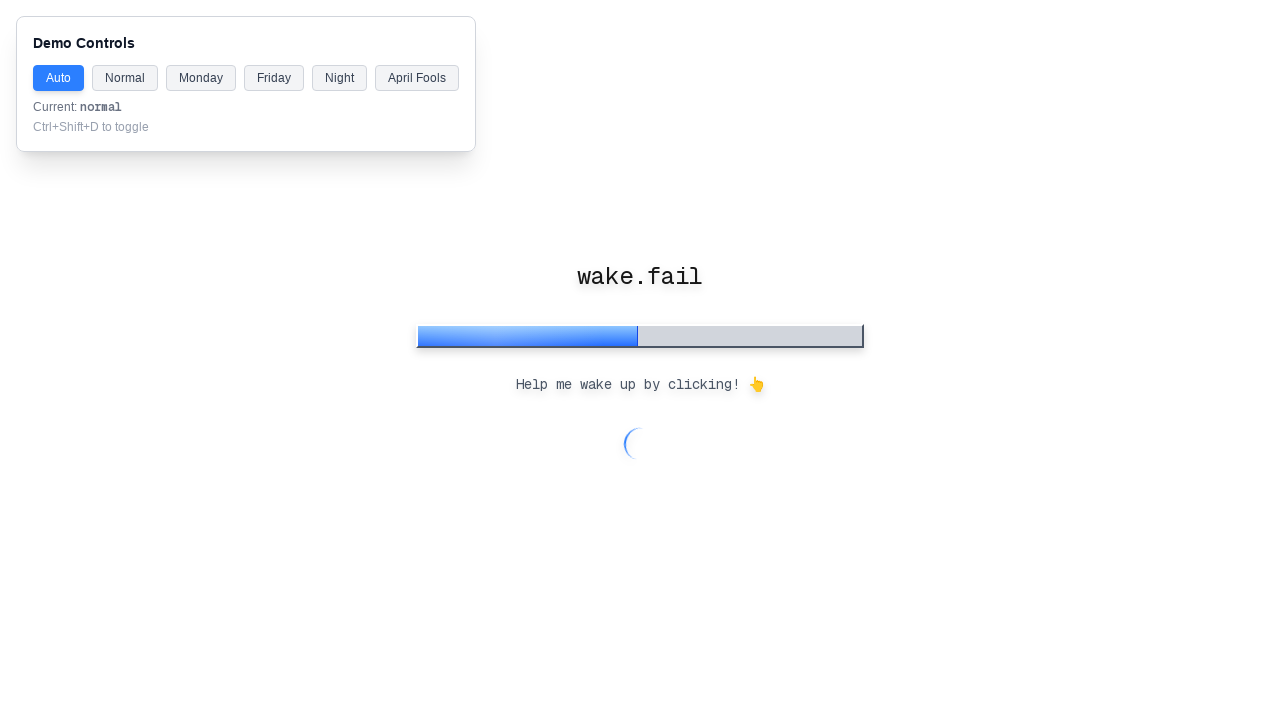

Located demo controls panel
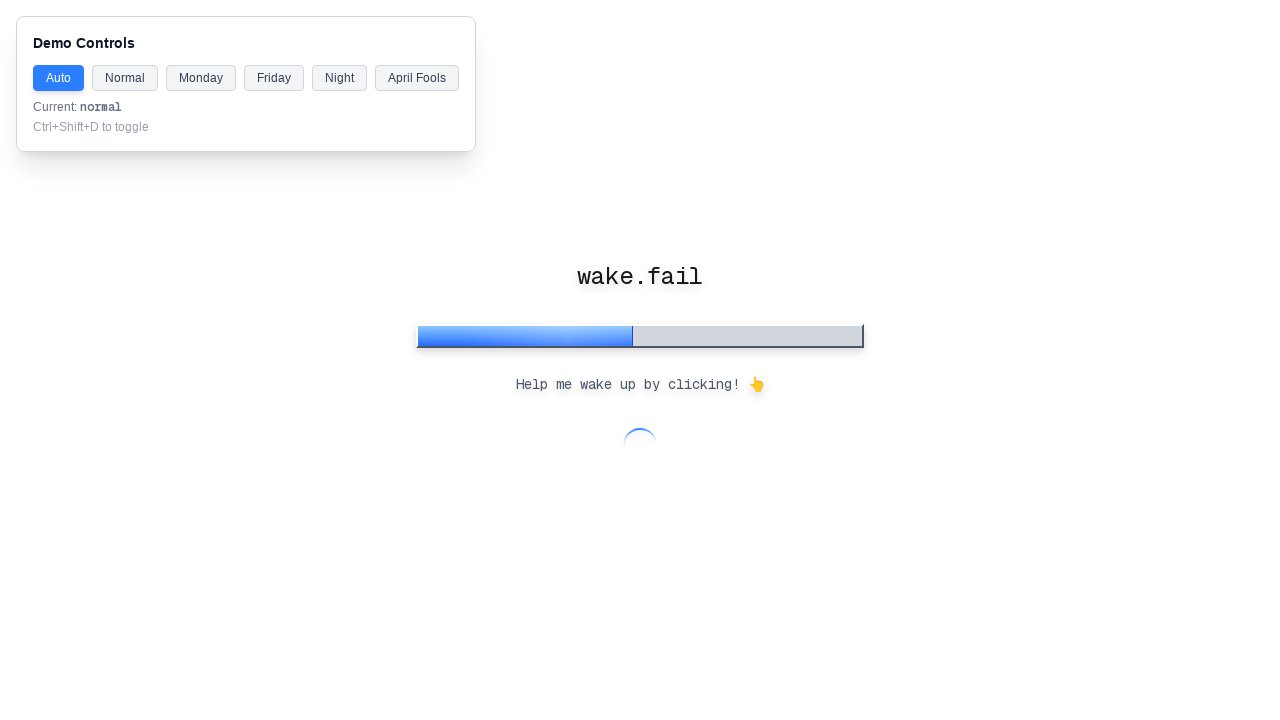

Found Monday button in demo controls
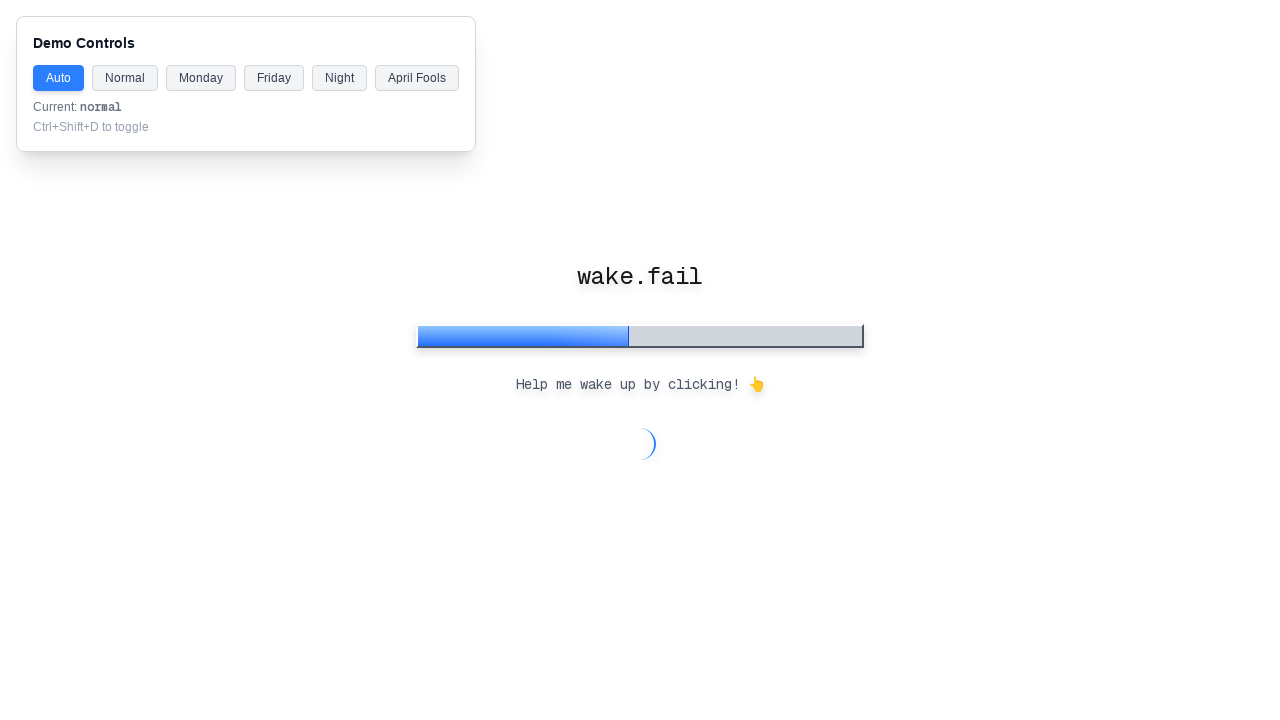

Clicked Monday button to trigger demo mode at (201, 78) on .fixed.top-4.left-4 >> internal:text="Monday"i
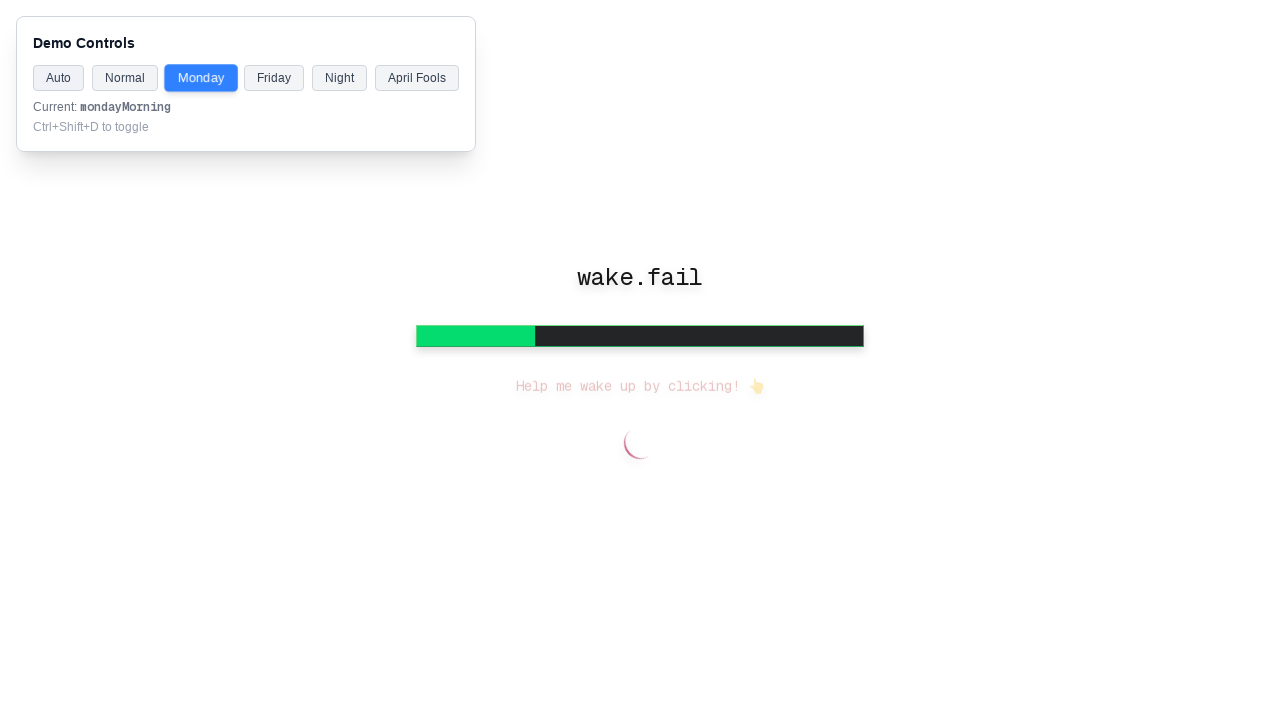

Waited 8 seconds for ASCII art to be generated and logged
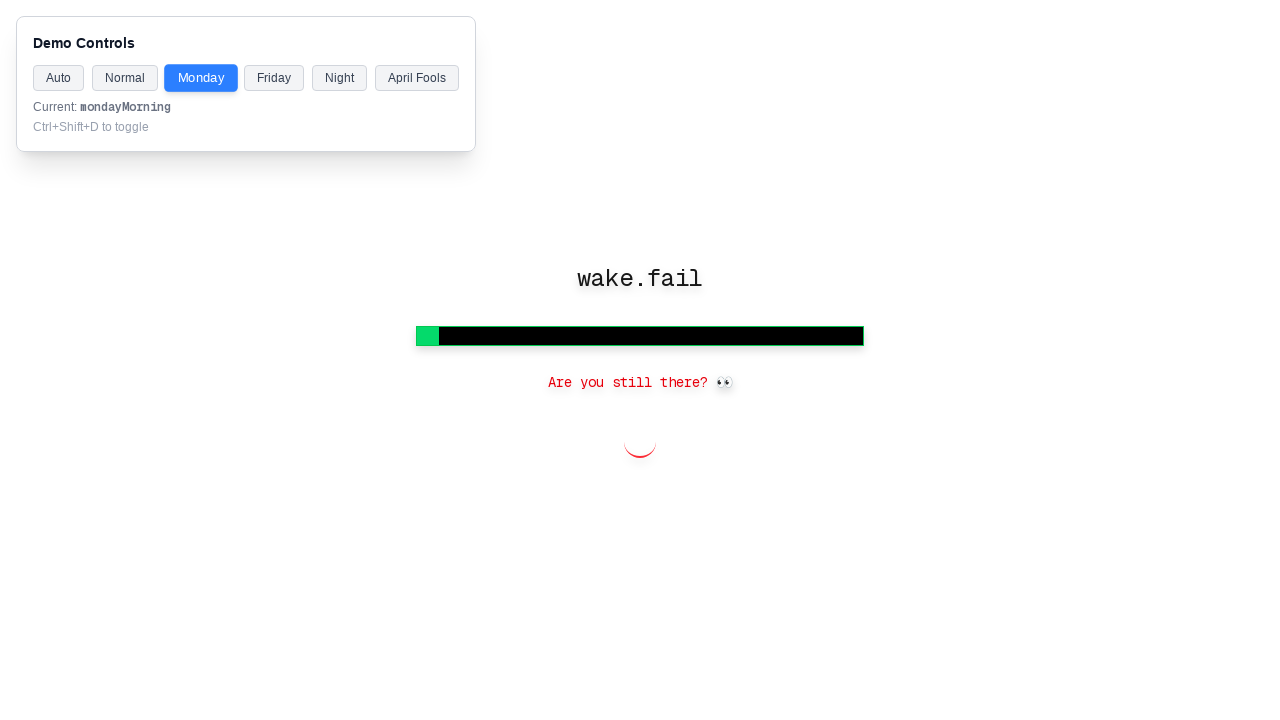

Filtered console messages for ASCII art patterns, found 6 matching messages
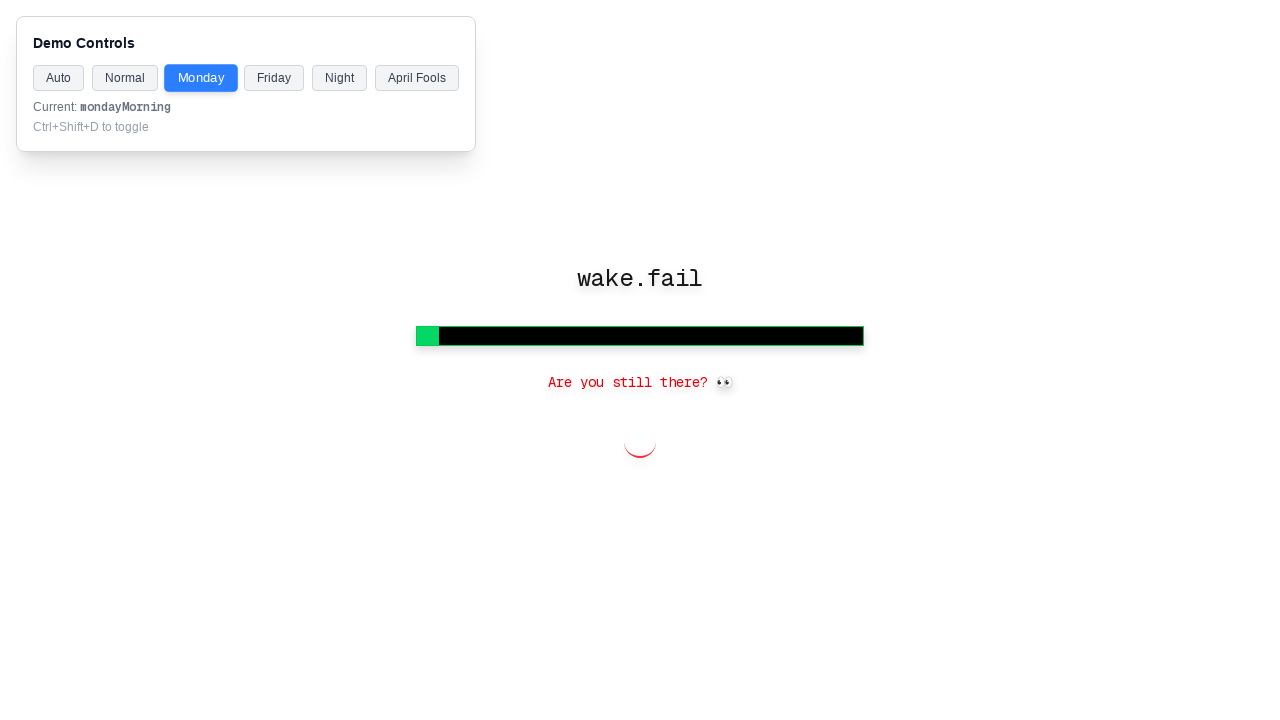

Verified that ASCII art was successfully displayed in console
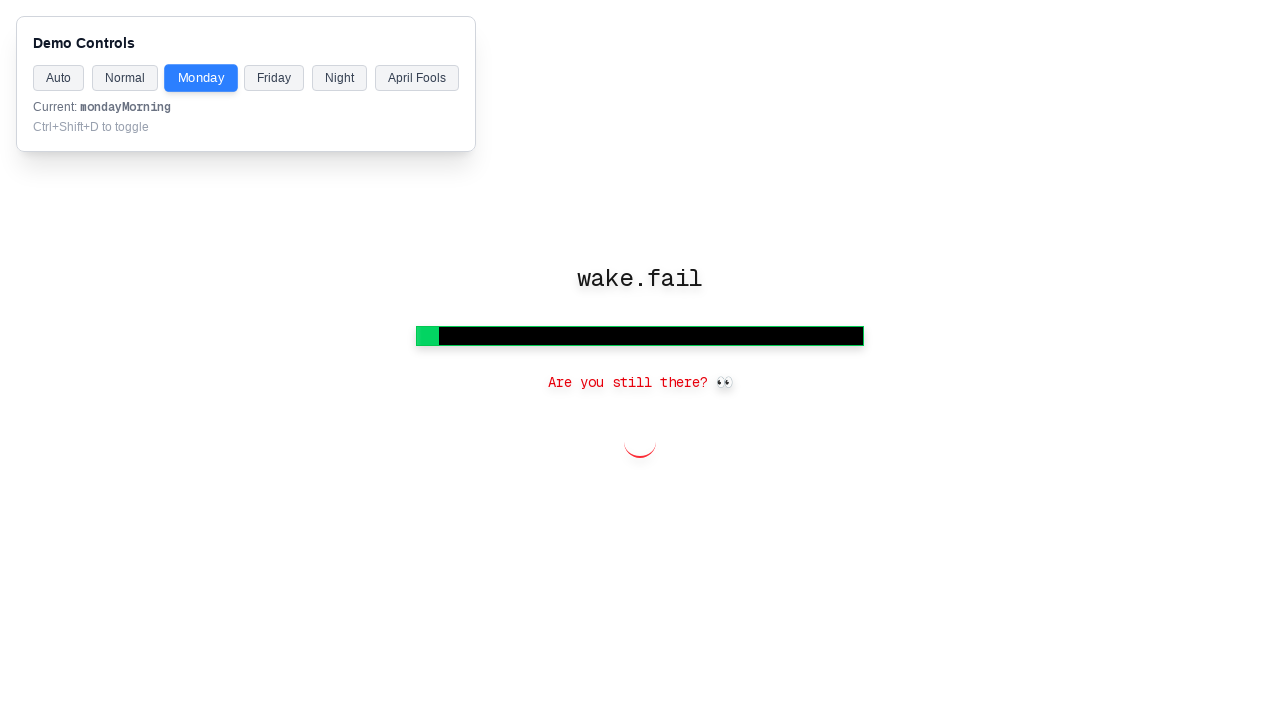

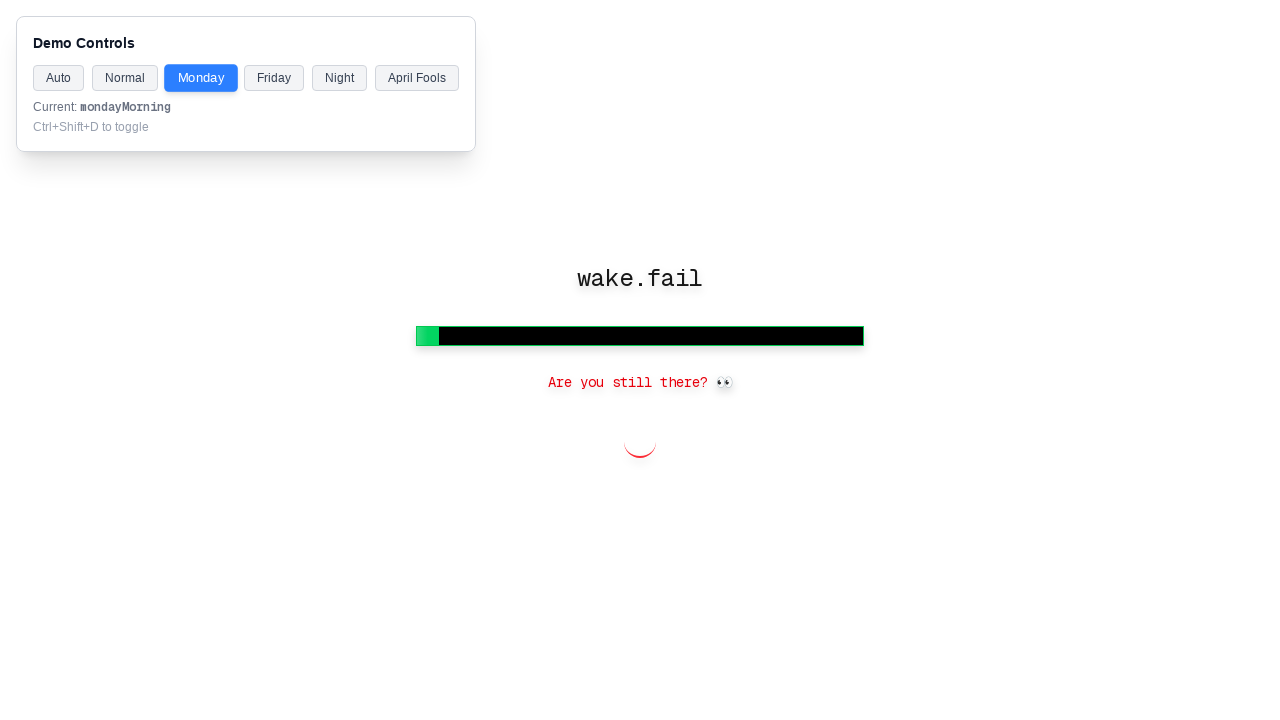